Tests sorting the Due column in descending order by clicking the column header twice and verifying the values are sorted correctly

Starting URL: http://the-internet.herokuapp.com/tables

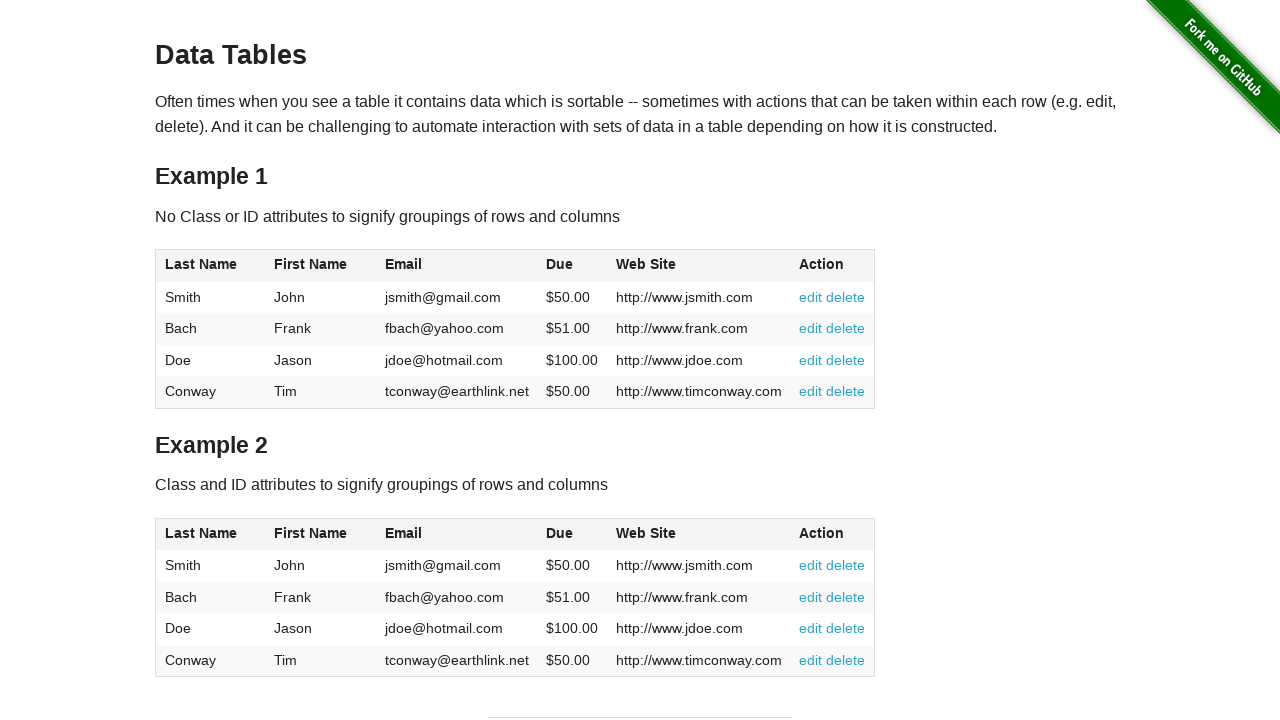

Clicked Due column header (first click) at (572, 266) on #table1 thead tr th:nth-child(4)
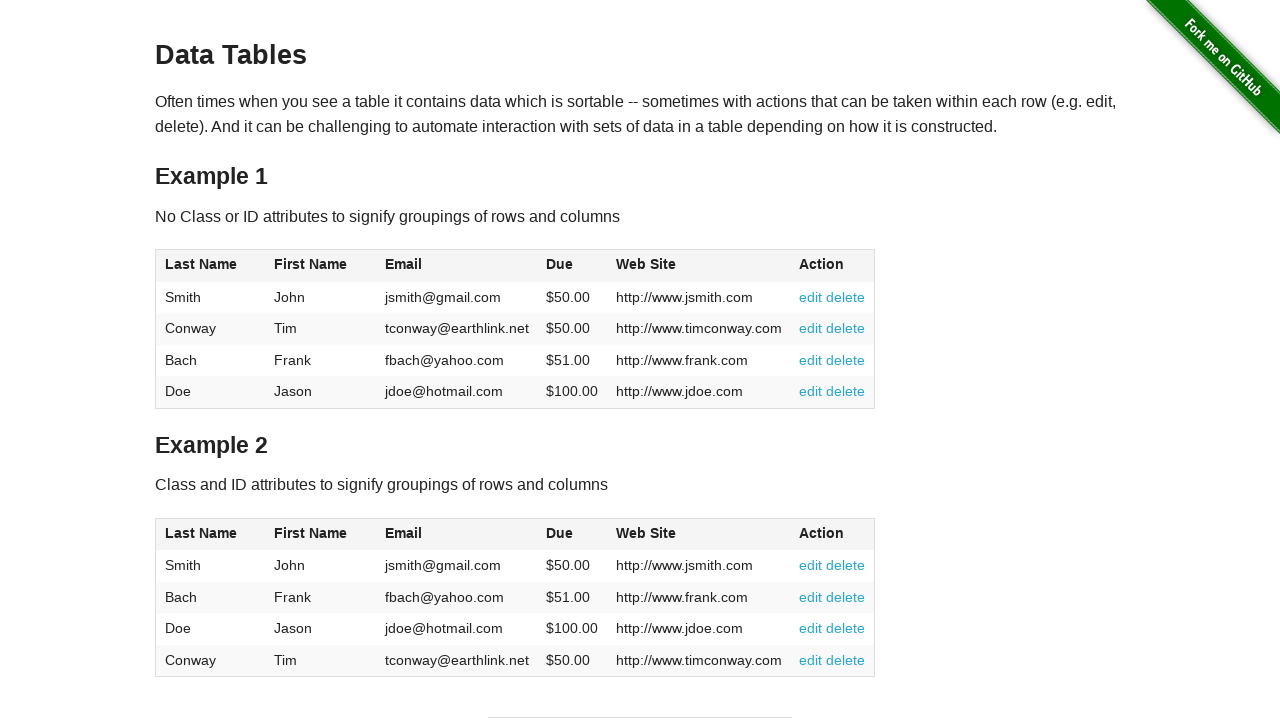

Clicked Due column header (second click) to sort in descending order at (572, 266) on #table1 thead tr th:nth-child(4)
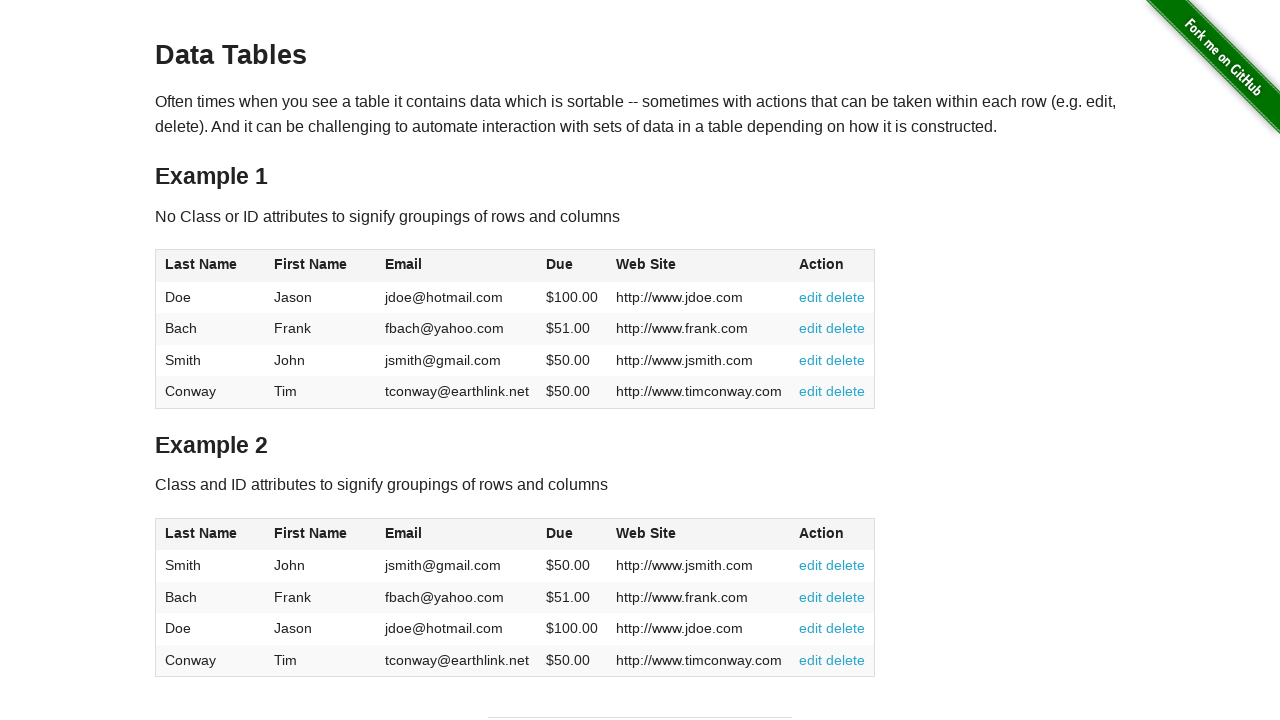

Due column cells loaded in table body
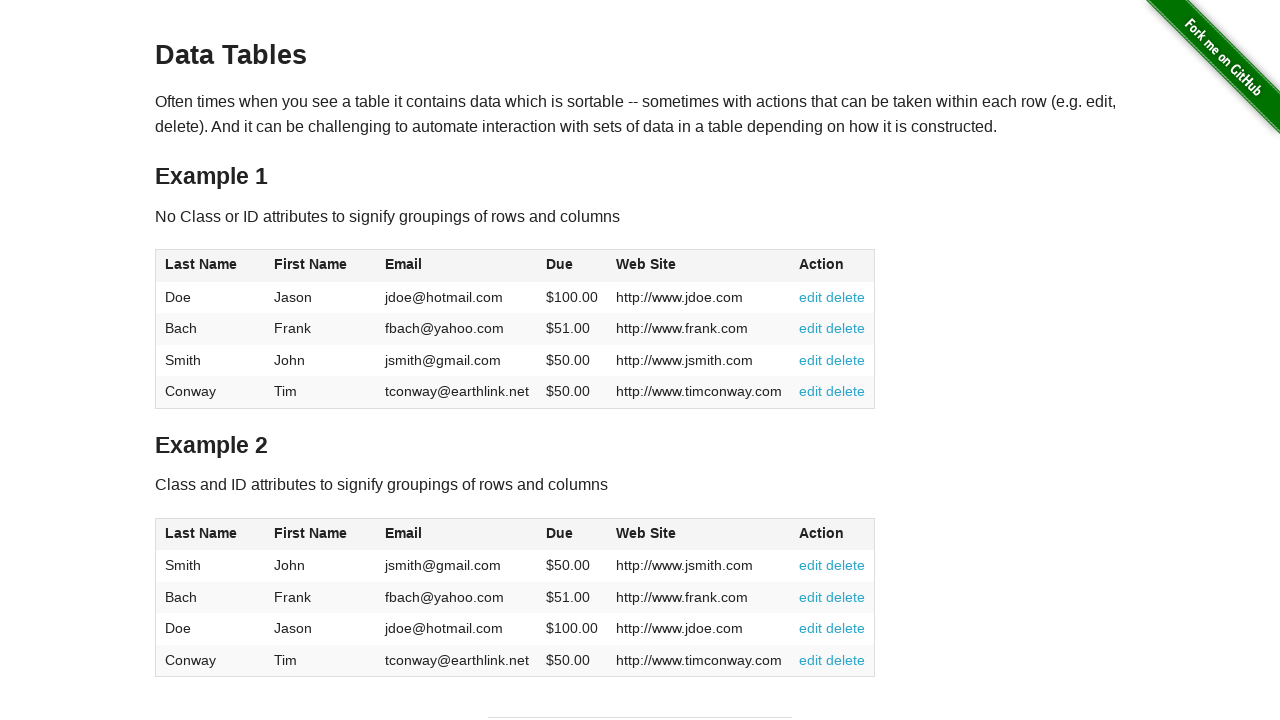

Retrieved all Due column values from table
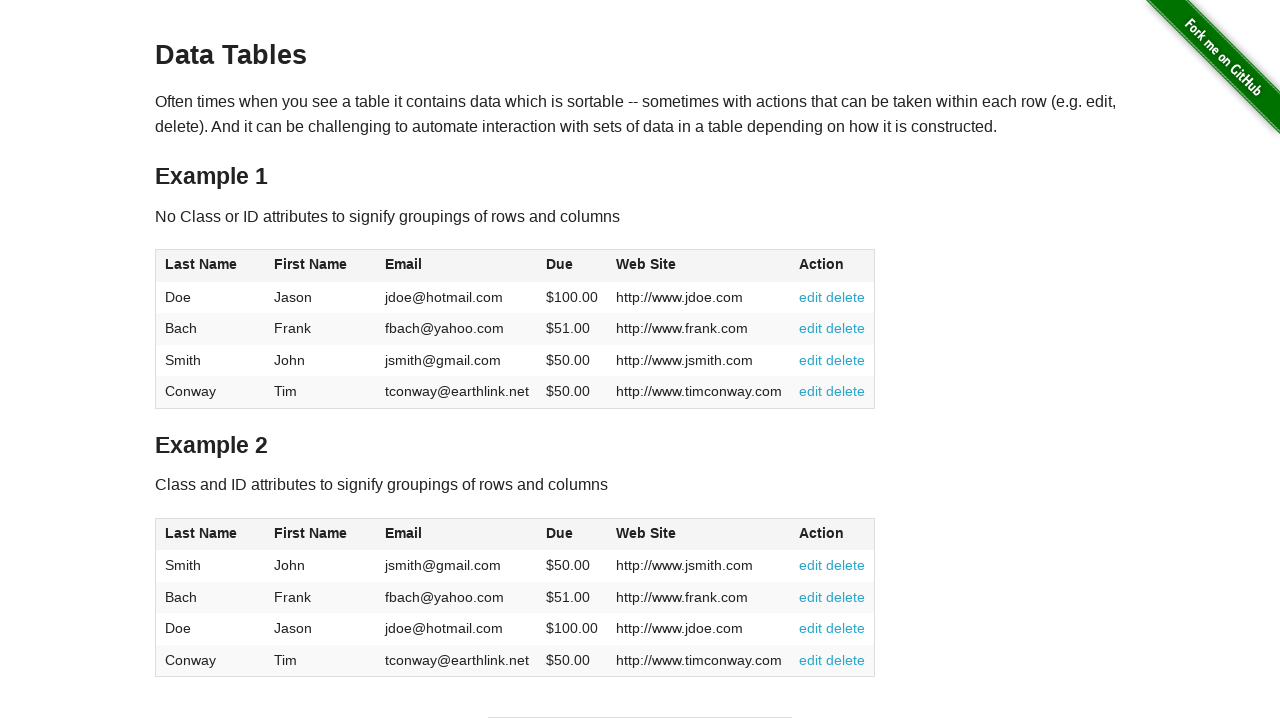

Parsed Due values as floats: [100.0, 51.0, 50.0, 50.0]
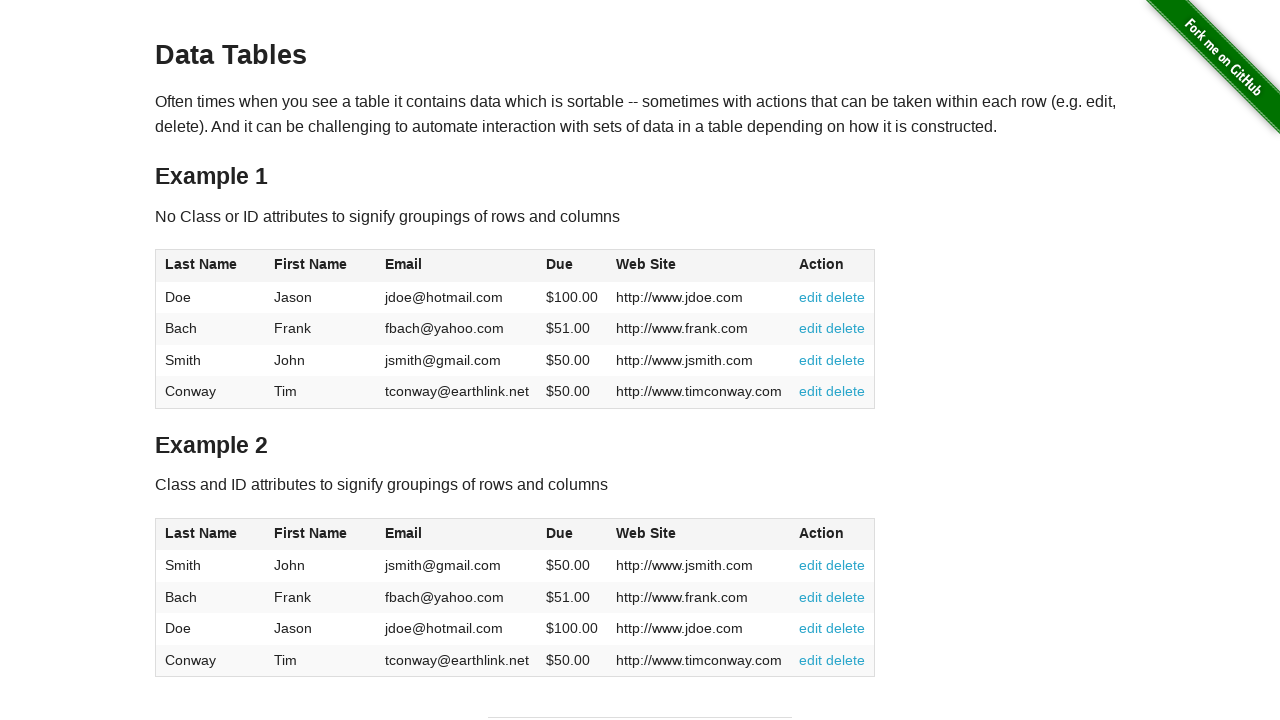

Verified Due column is sorted in descending order
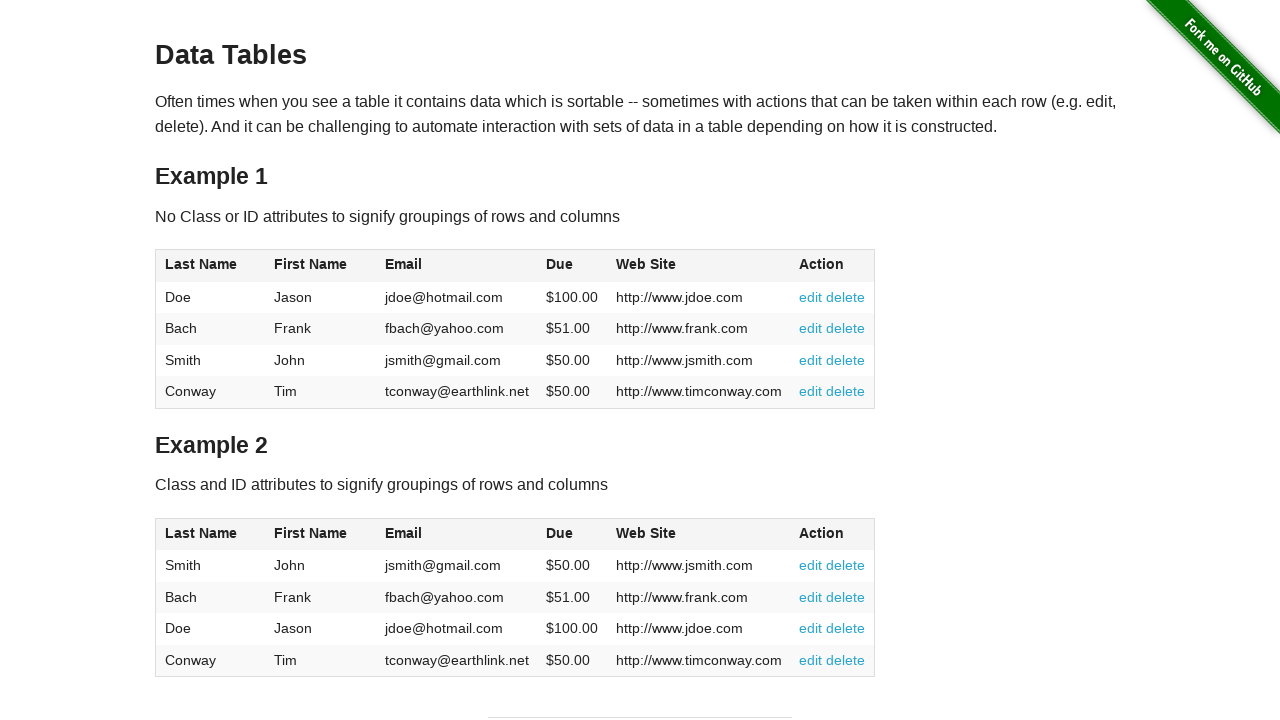

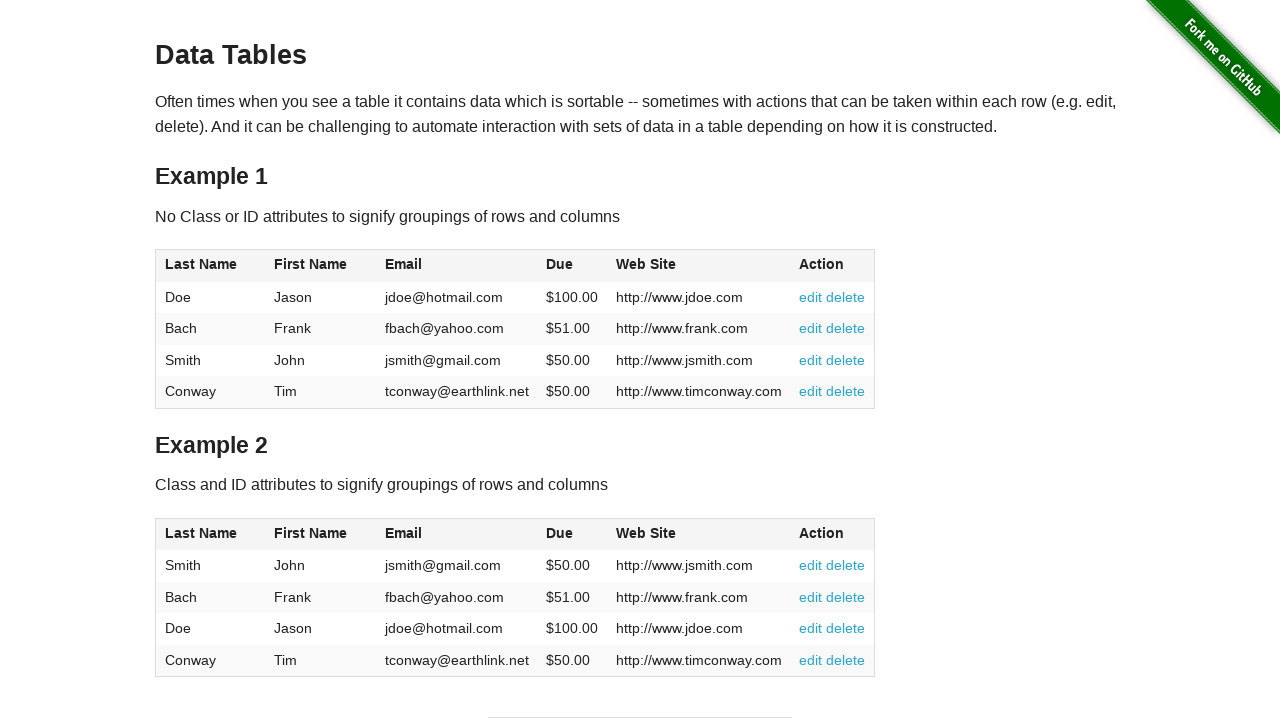